Navigates to the OrangeHRM demo site and maximizes the browser window to full screen.

Starting URL: https://opensource-demo.orangehrmlive.com/

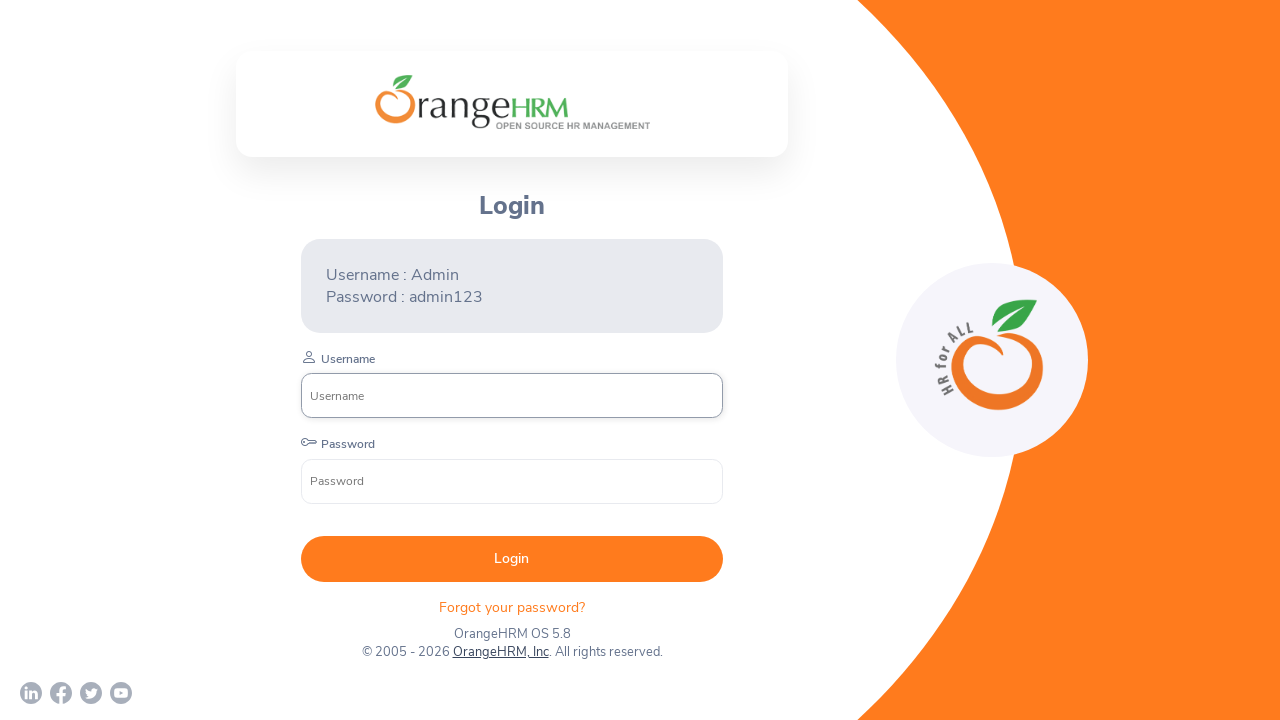

Set viewport size to 1920x1080 to maximize browser window
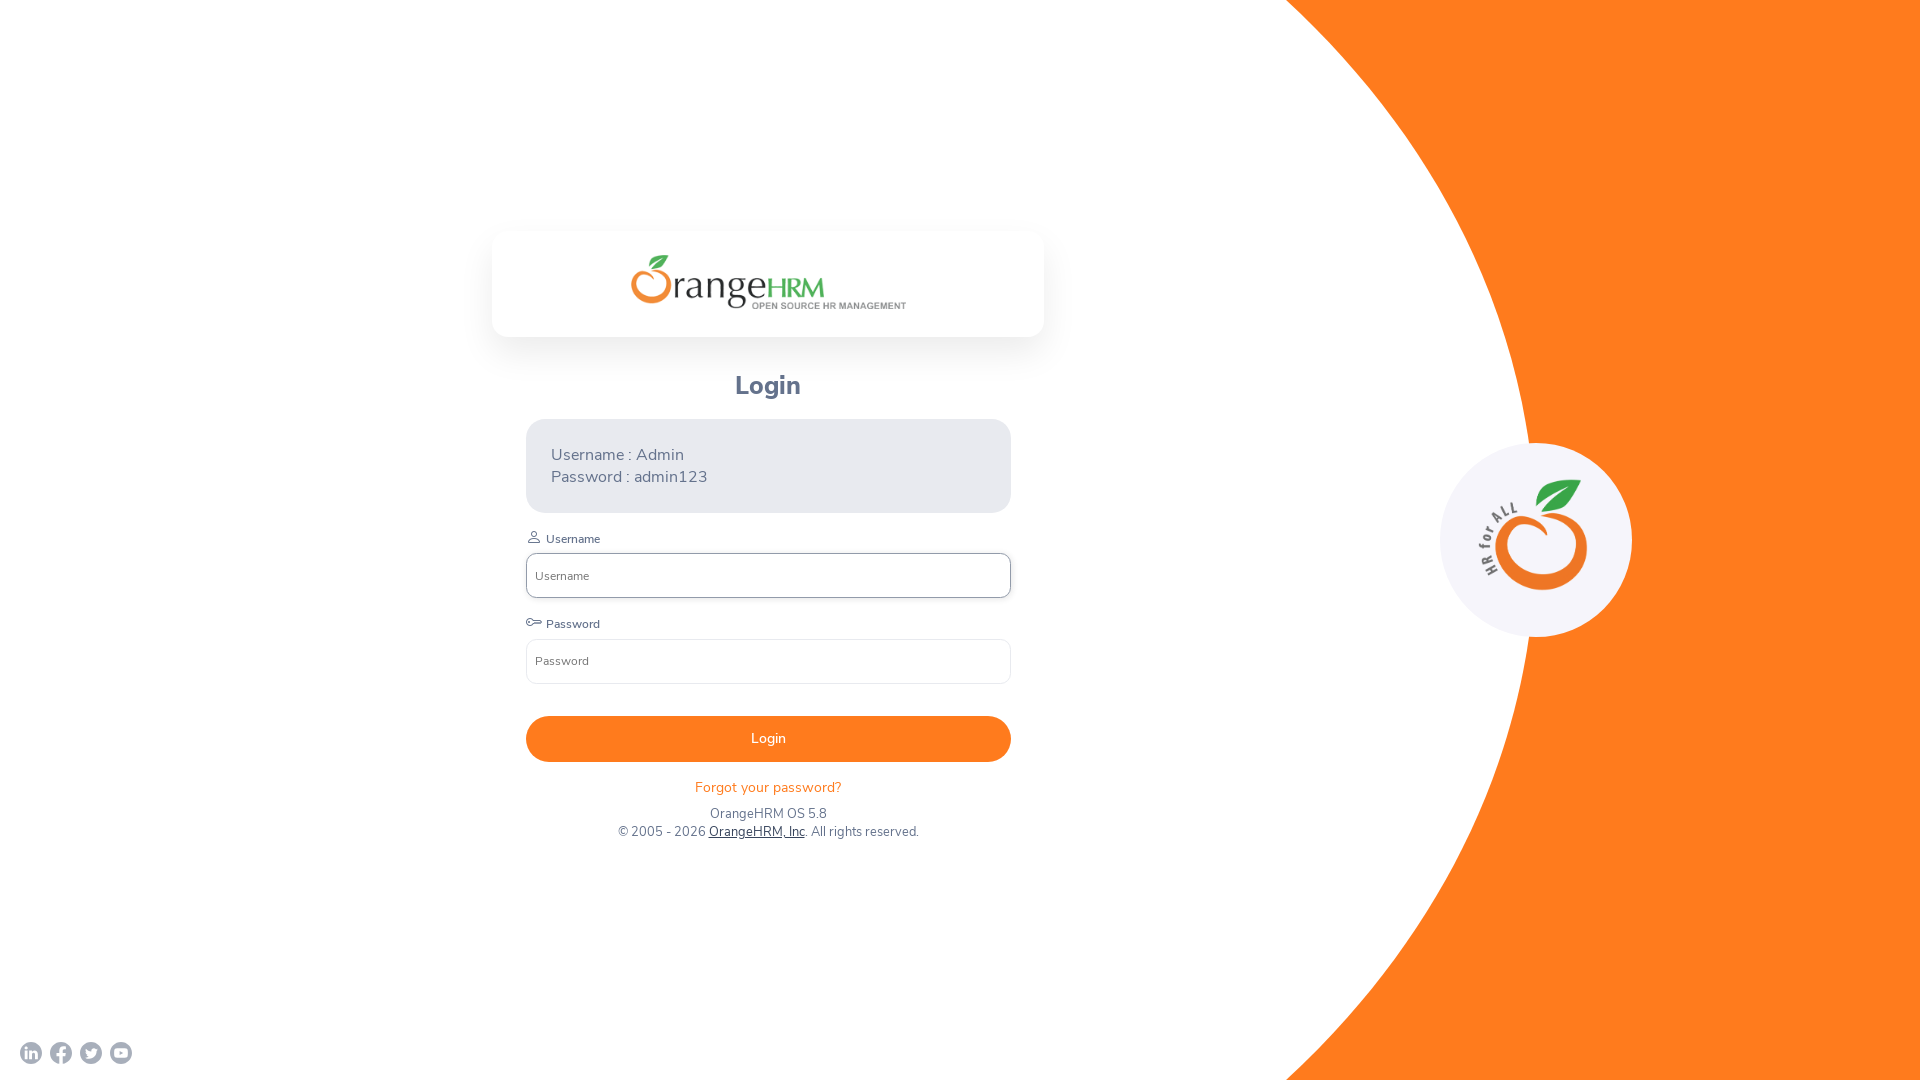

Page fully loaded and DOM content is ready
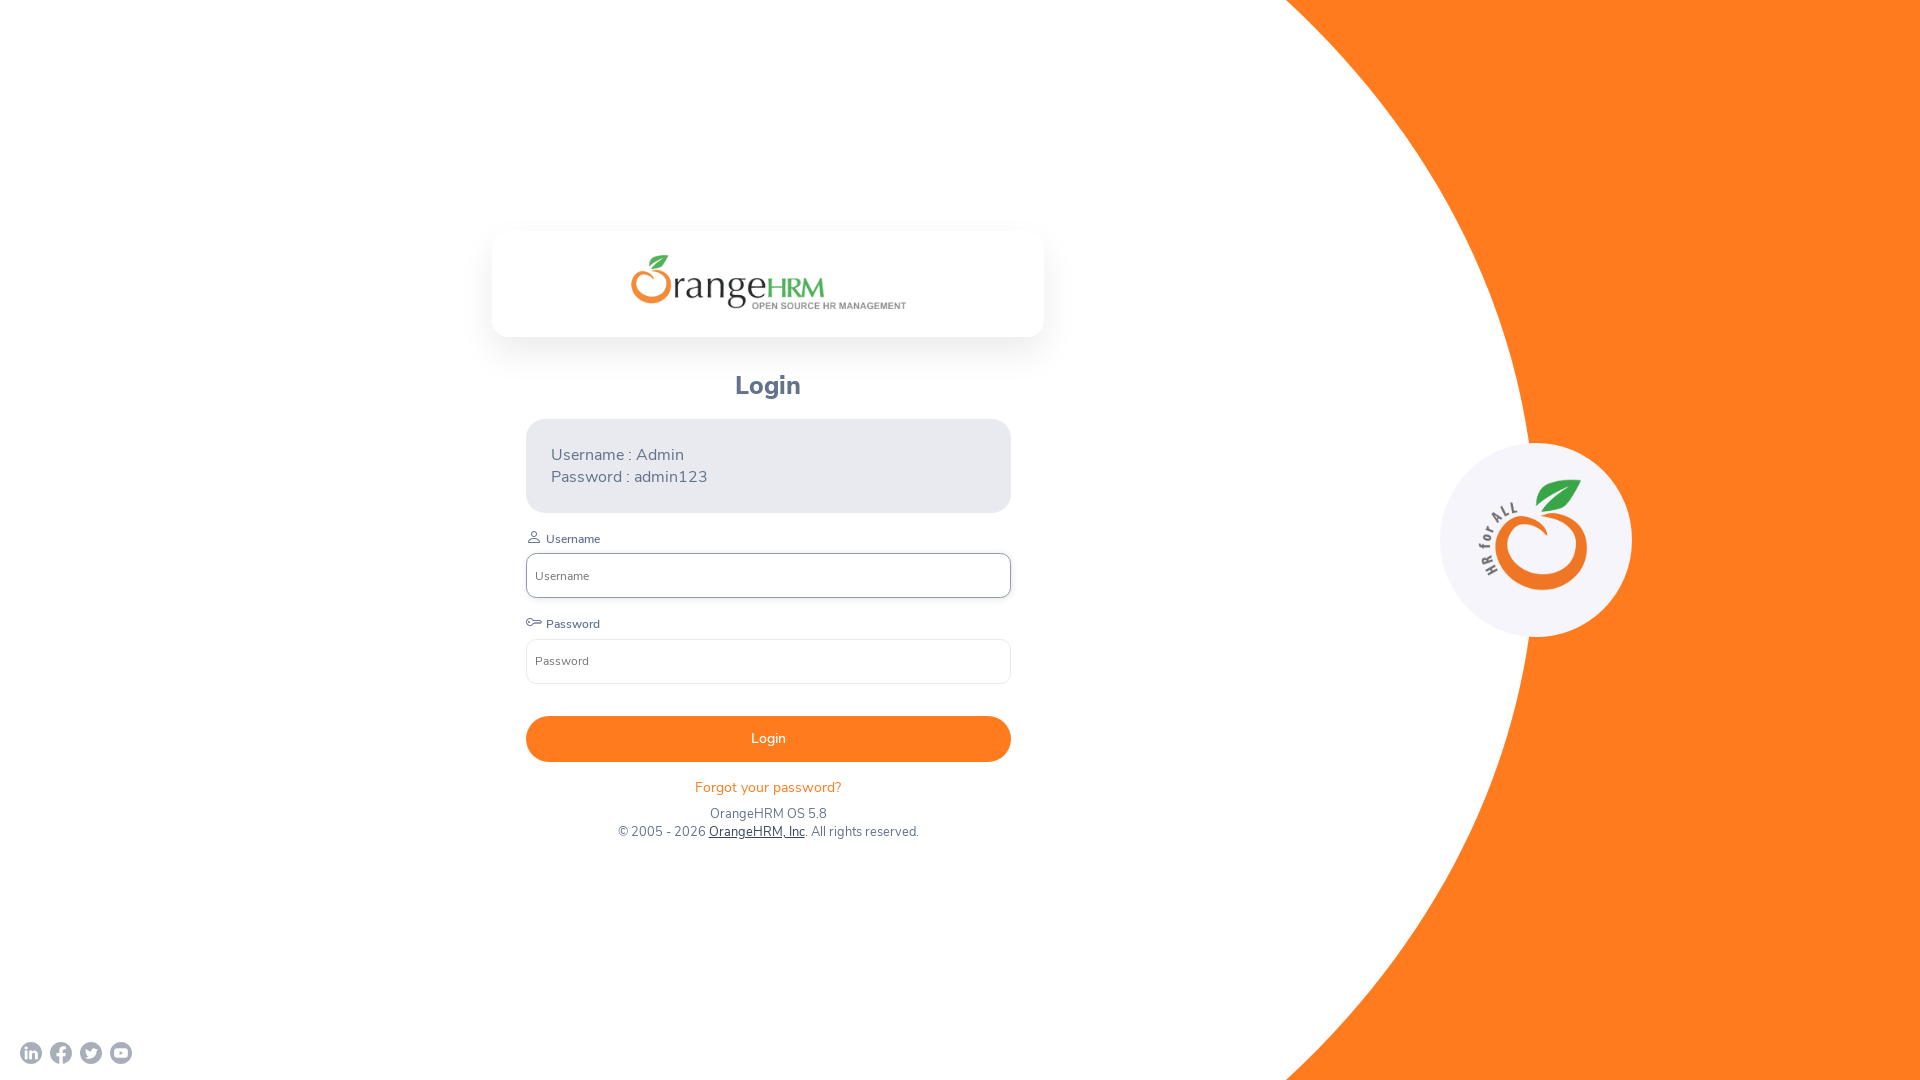

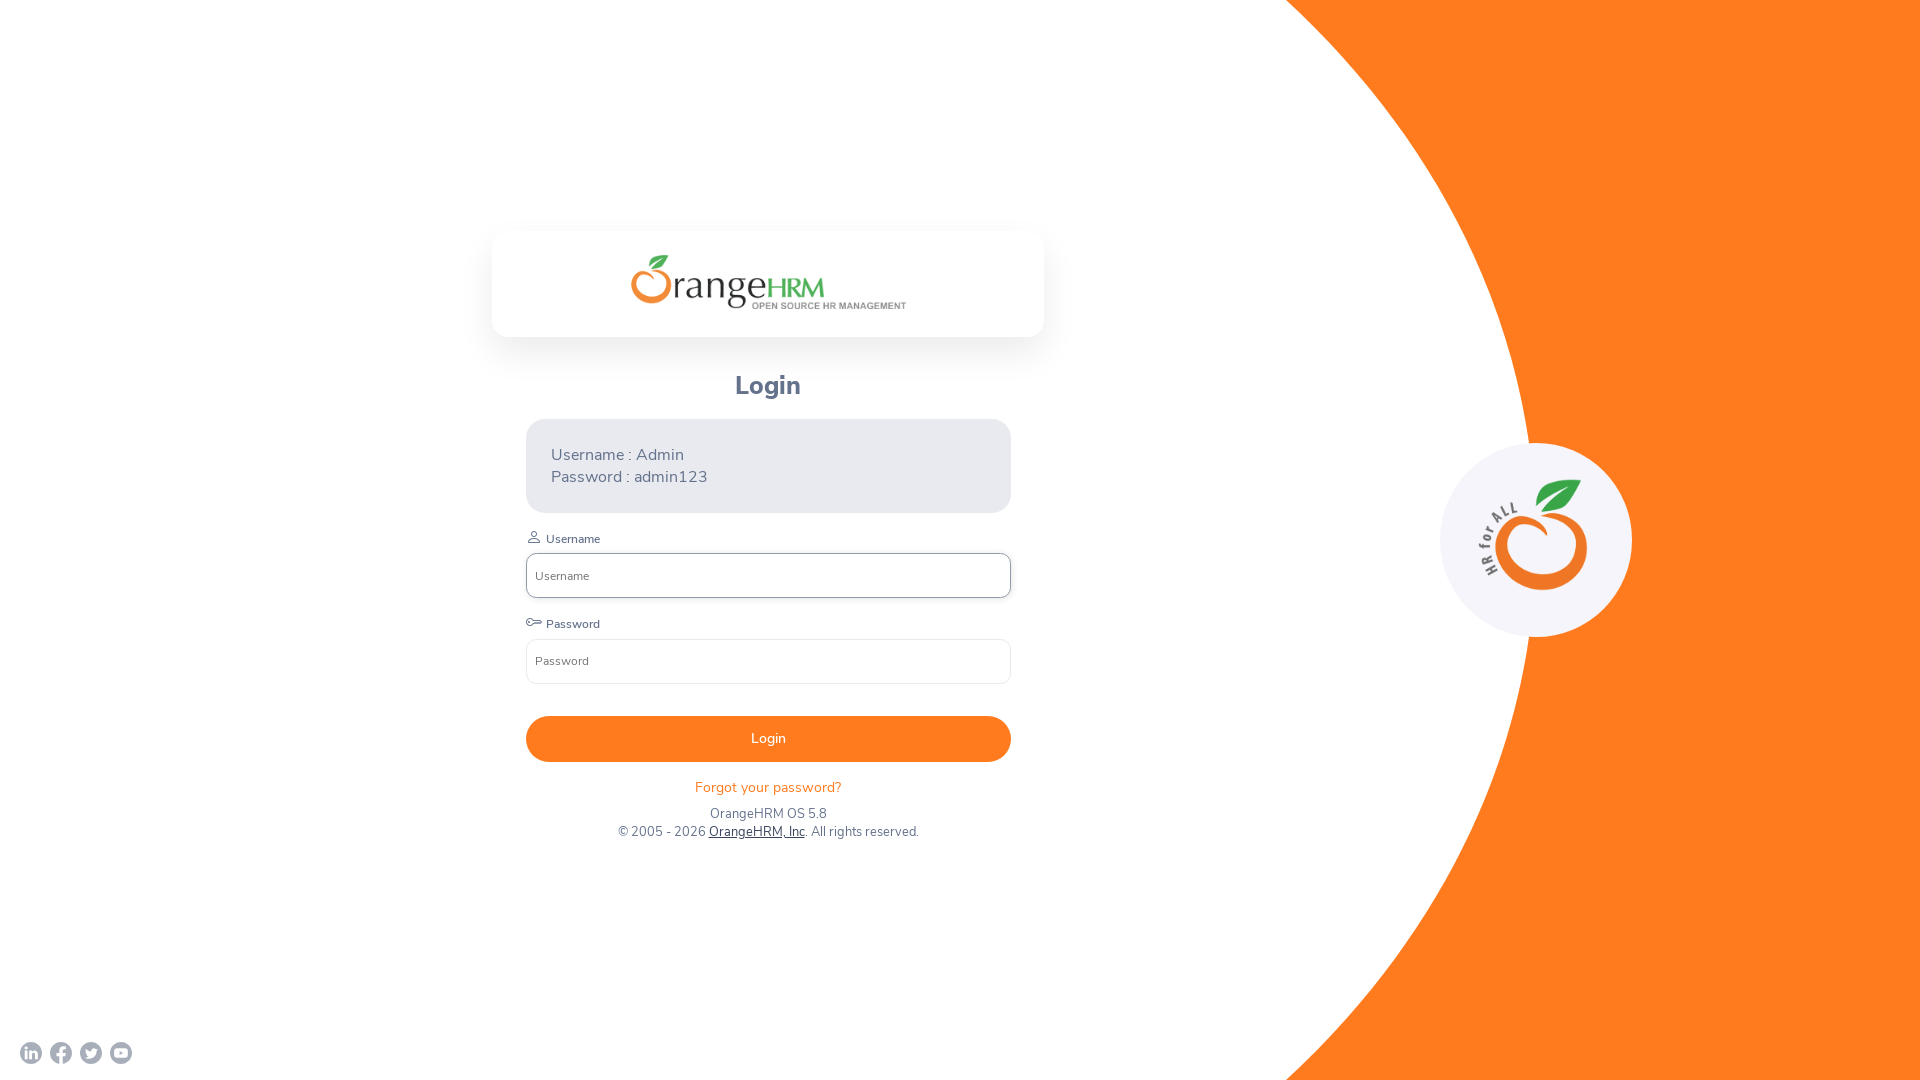